Tests form interaction on a registration page by filling text fields and selecting all checkboxes

Starting URL: http://demo.automationtesting.in/Register.html

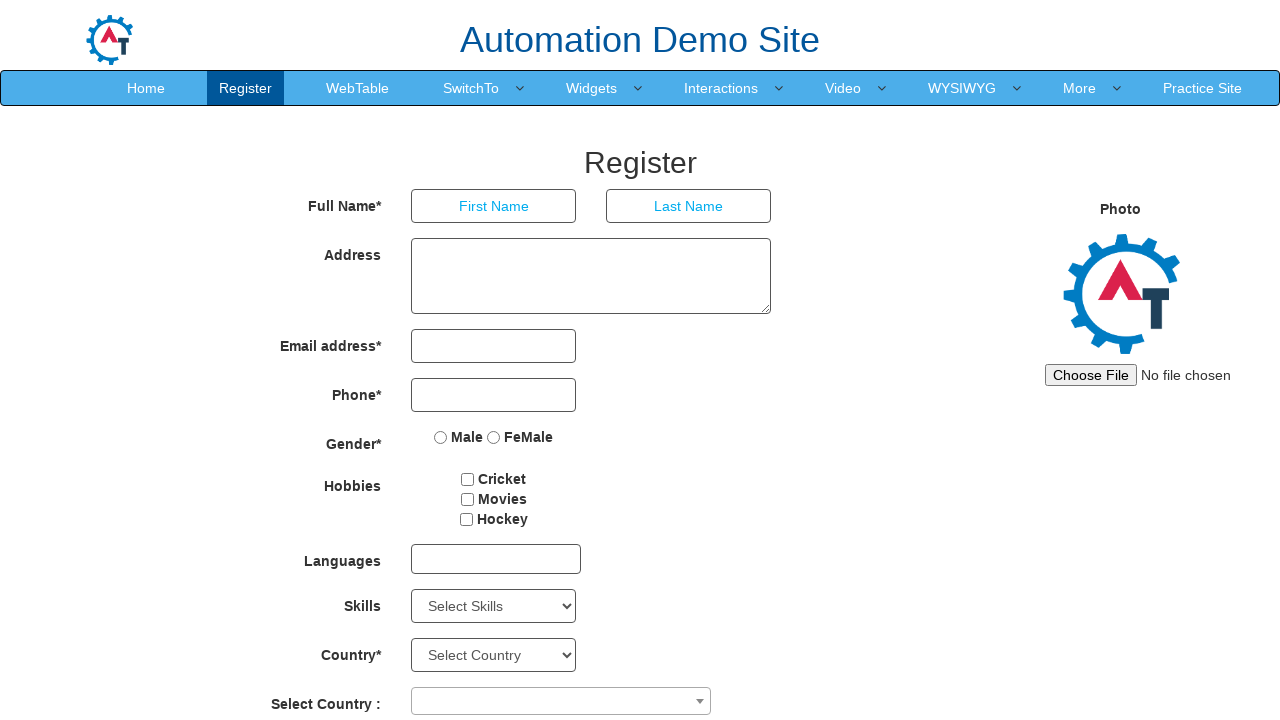

Filled first name field with 'first name enter' on //input[@placeholder='First Name']
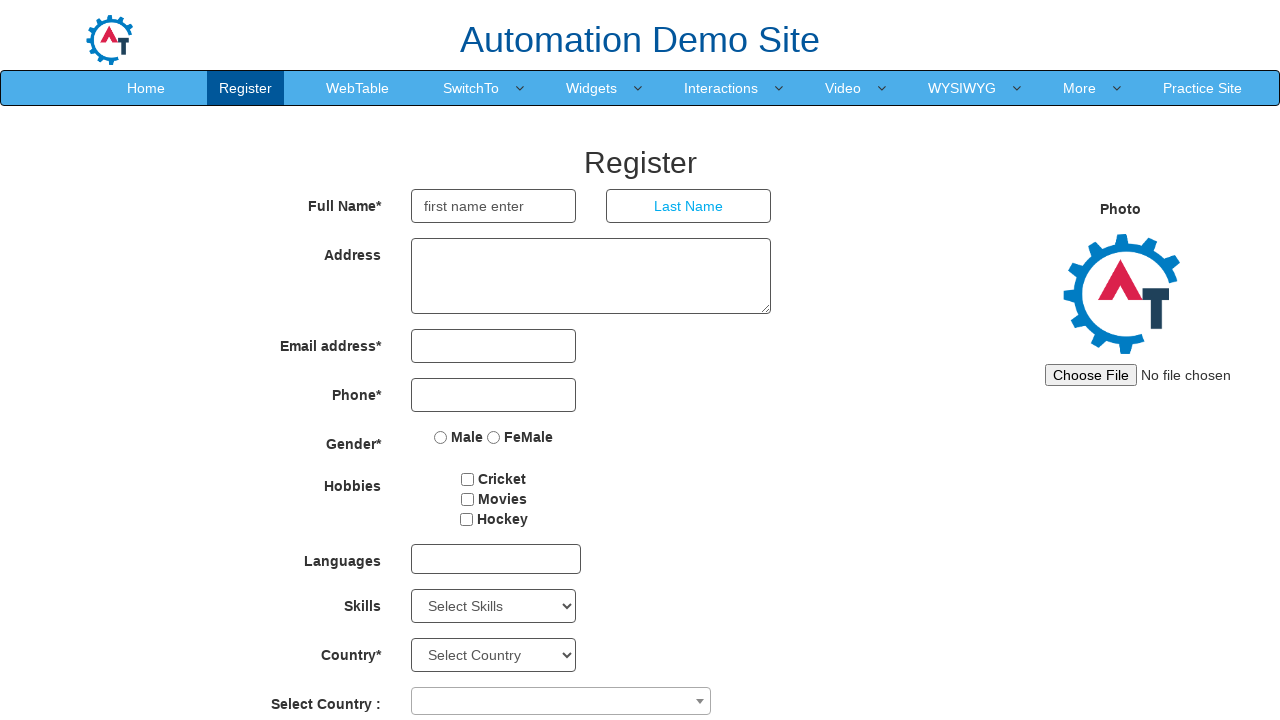

Filled last name field with 'last name' on //input[@placeholder='Last Name']
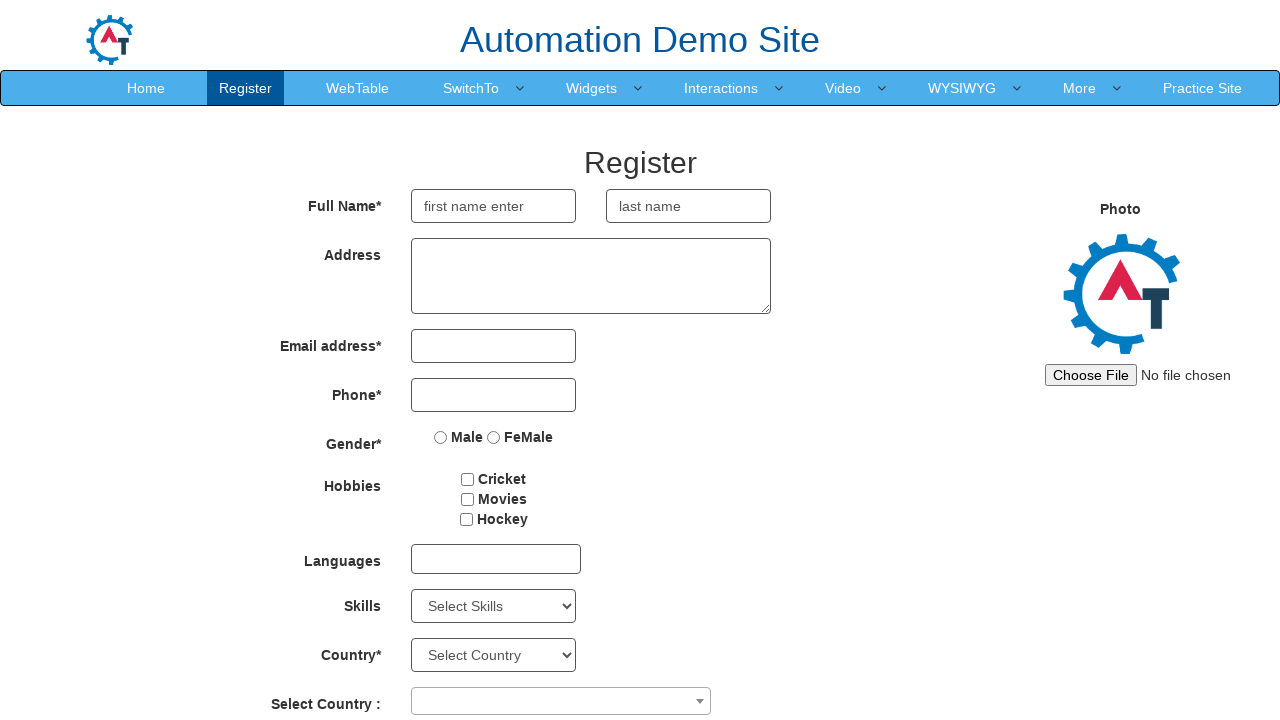

Waited 4 seconds
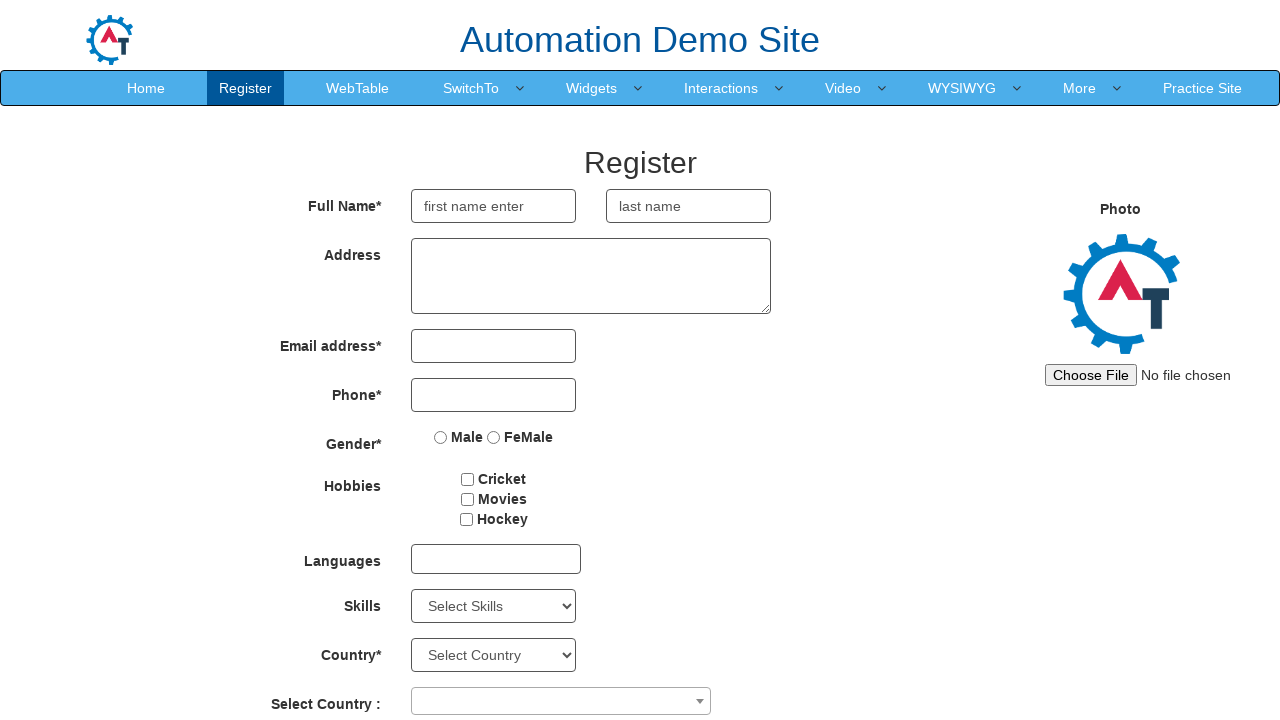

Cleared first name field on //input[@placeholder='First Name']
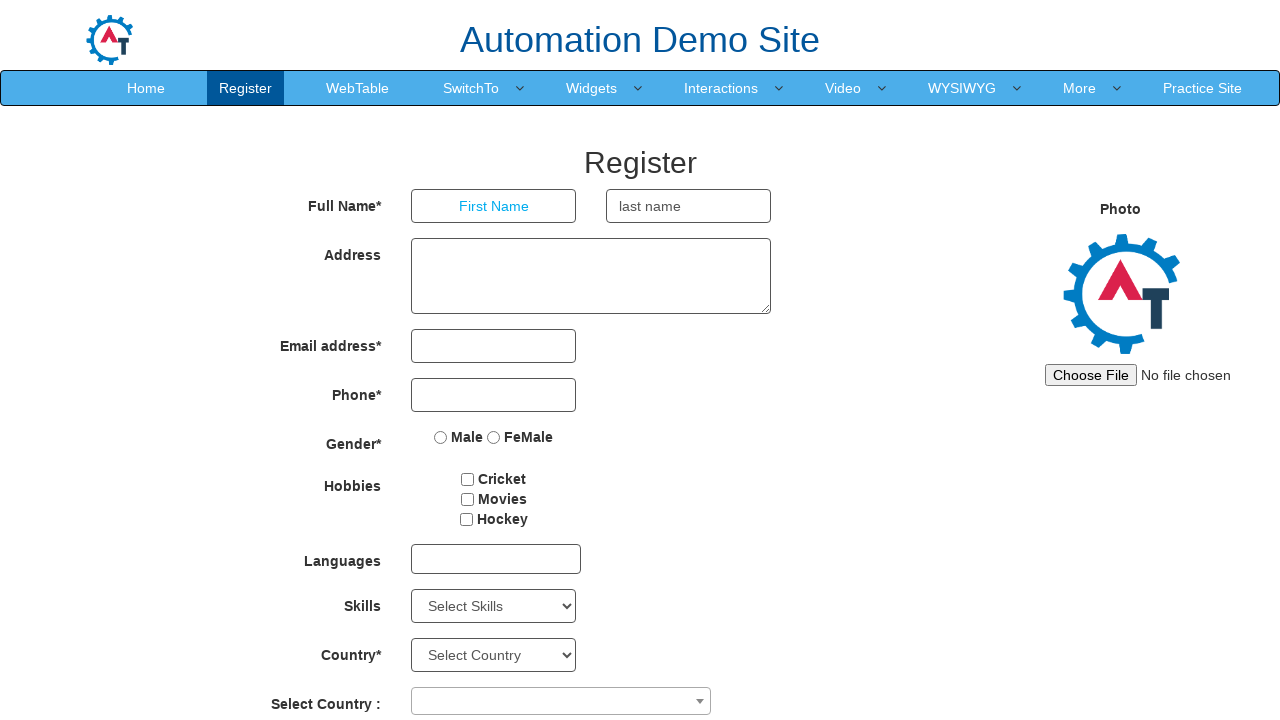

Waited 4 seconds
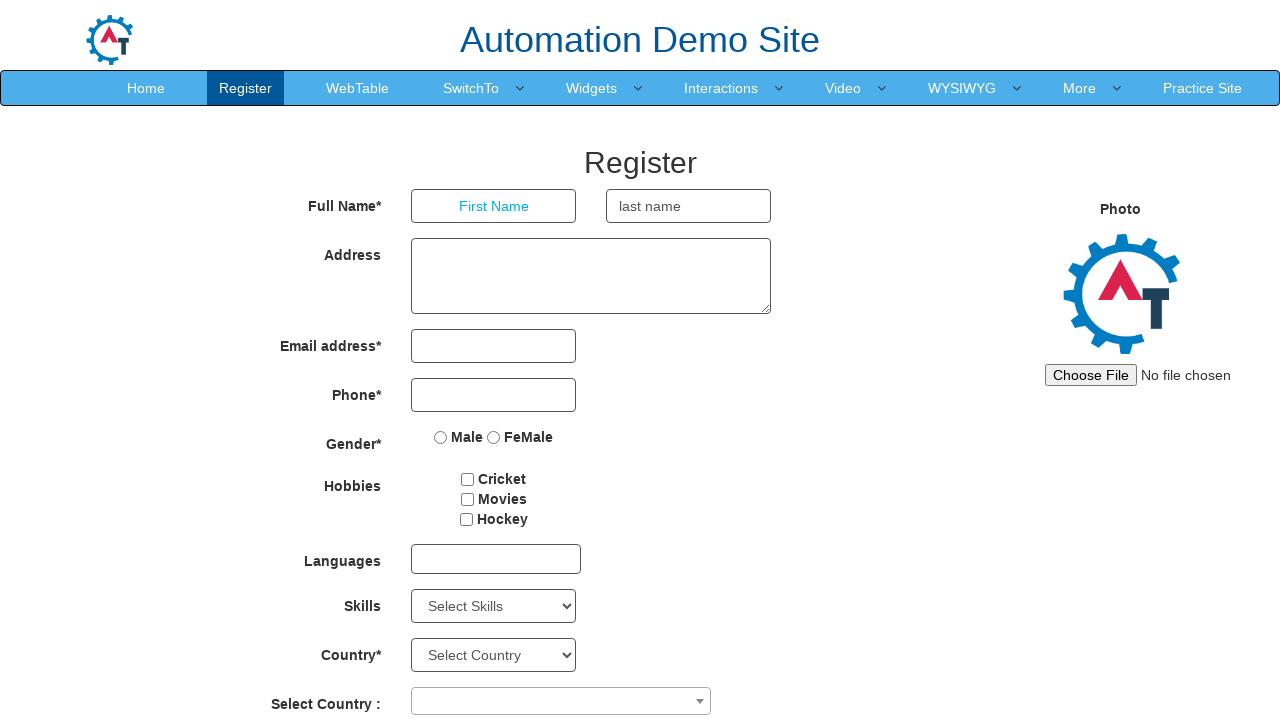

Located all checkboxes on the page
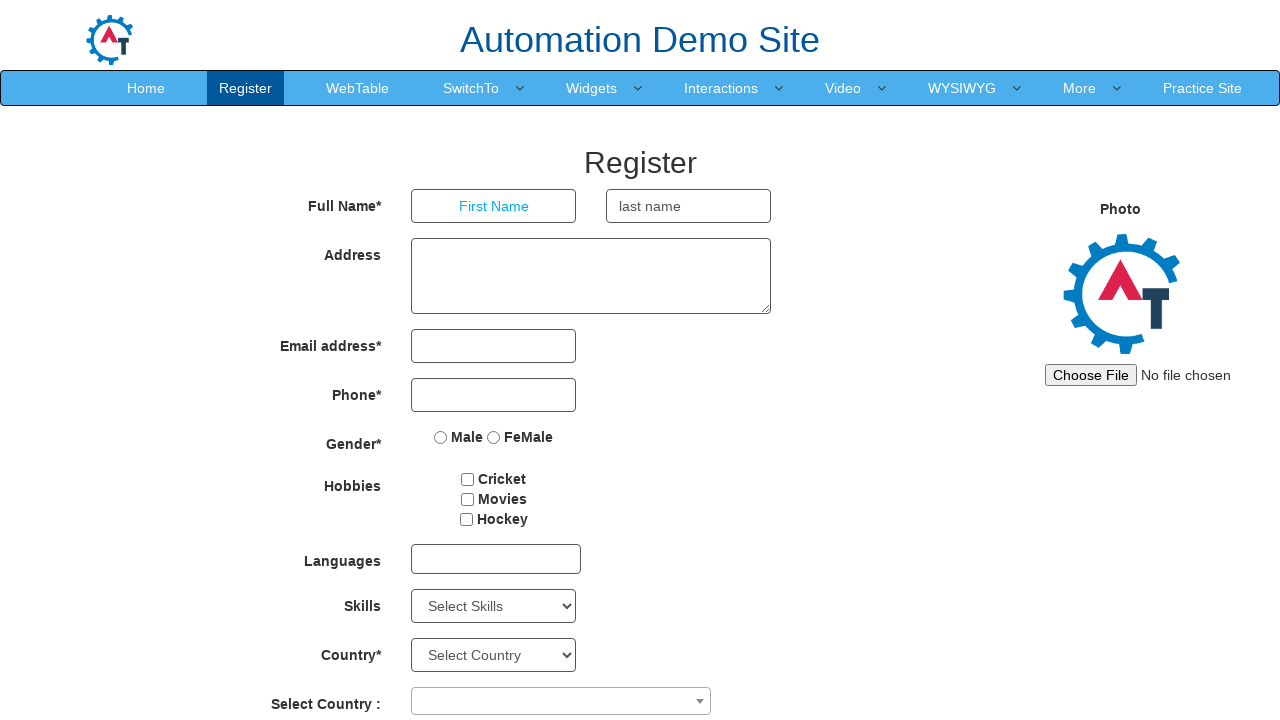

Clicked a checkbox at (468, 479) on xpath=//input[@type='checkbox'] >> nth=0
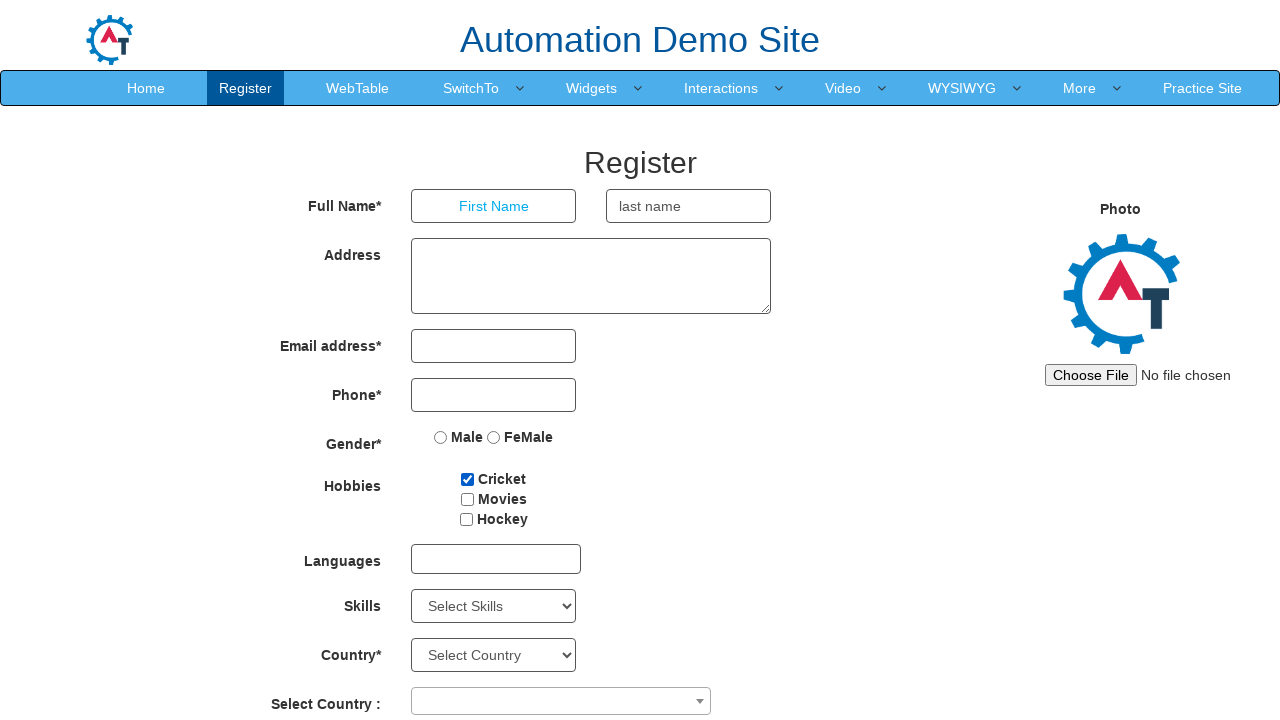

Waited 2 seconds after checkbox click
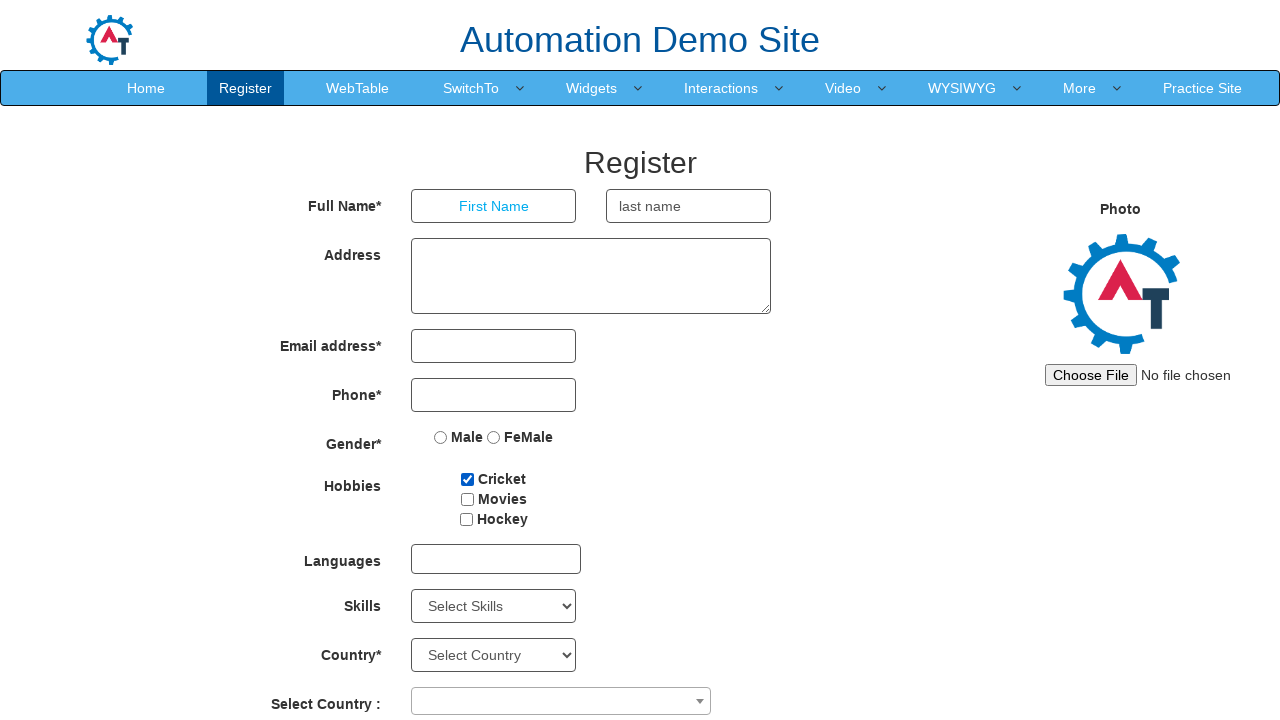

Clicked a checkbox at (467, 499) on xpath=//input[@type='checkbox'] >> nth=1
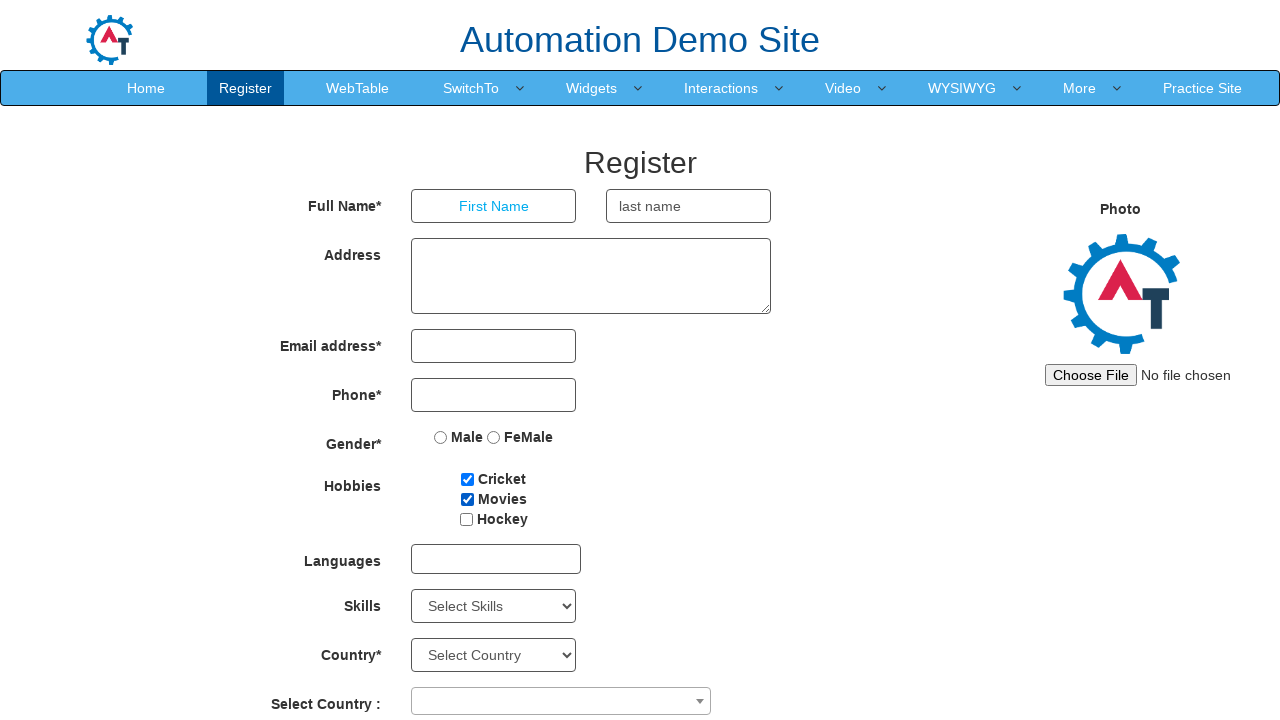

Waited 2 seconds after checkbox click
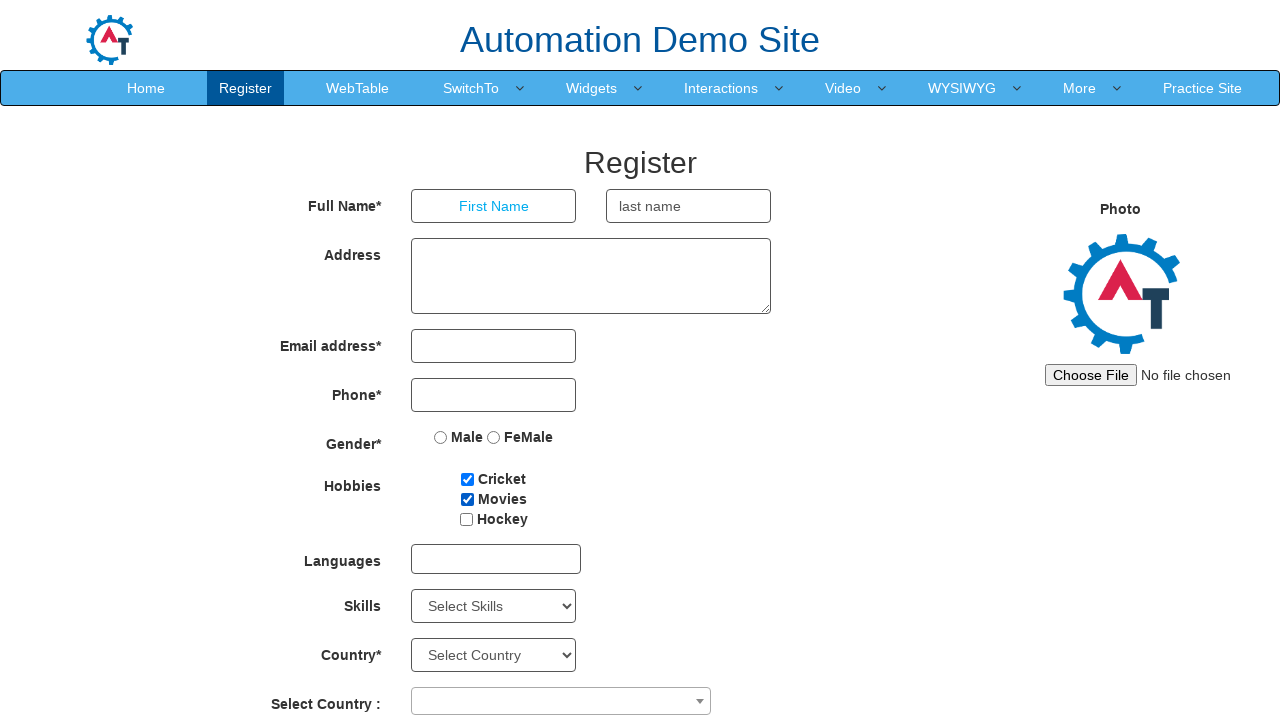

Clicked a checkbox at (466, 519) on xpath=//input[@type='checkbox'] >> nth=2
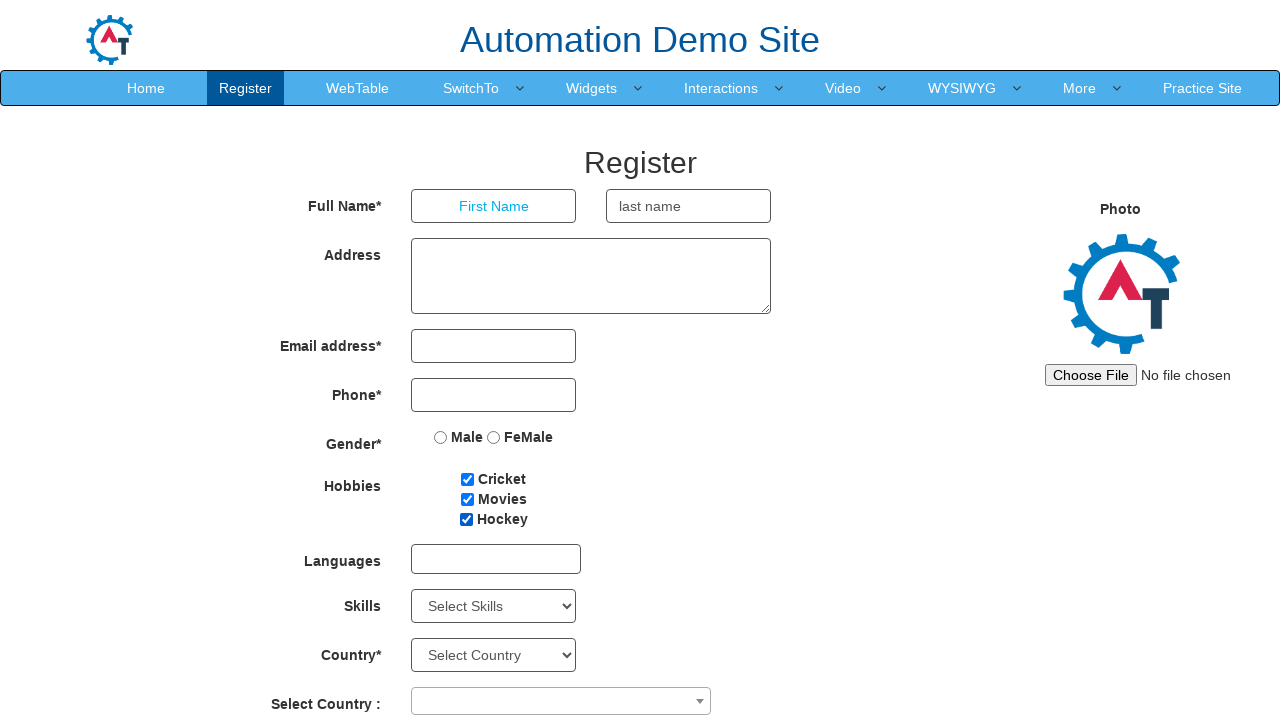

Waited 2 seconds after checkbox click
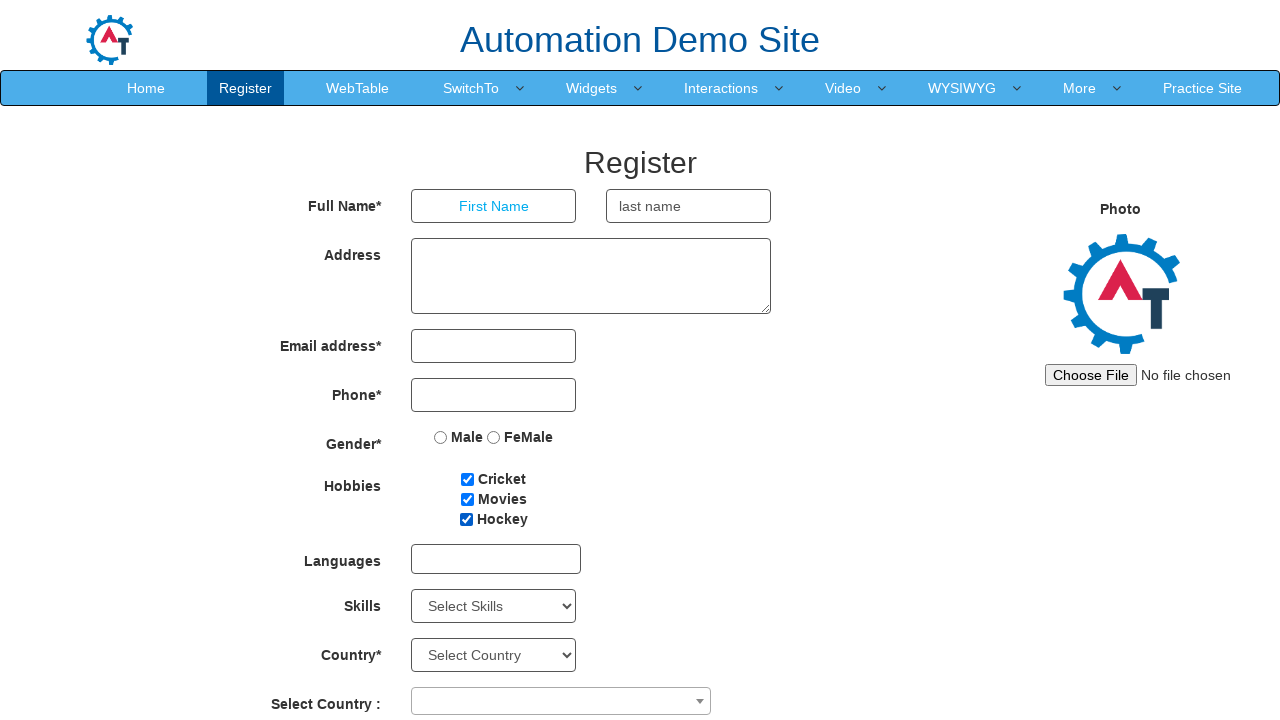

Located all checkboxes to verify selection
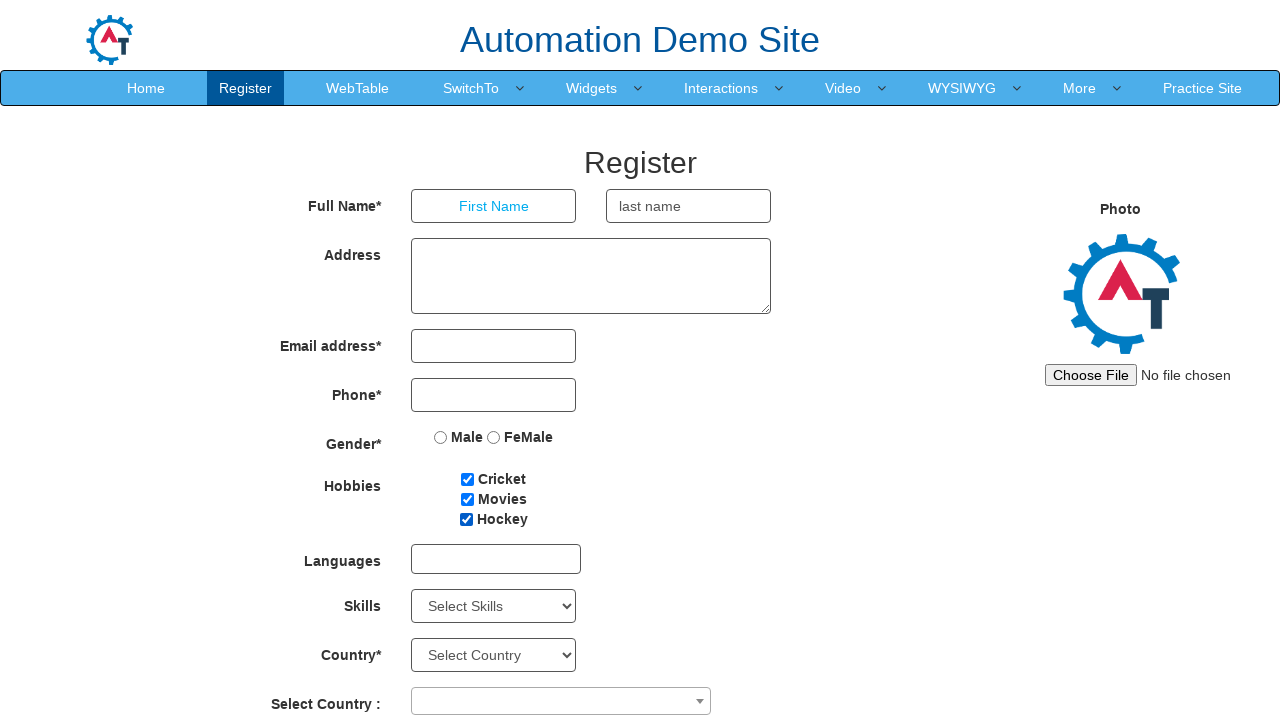

Verified checkbox is checked
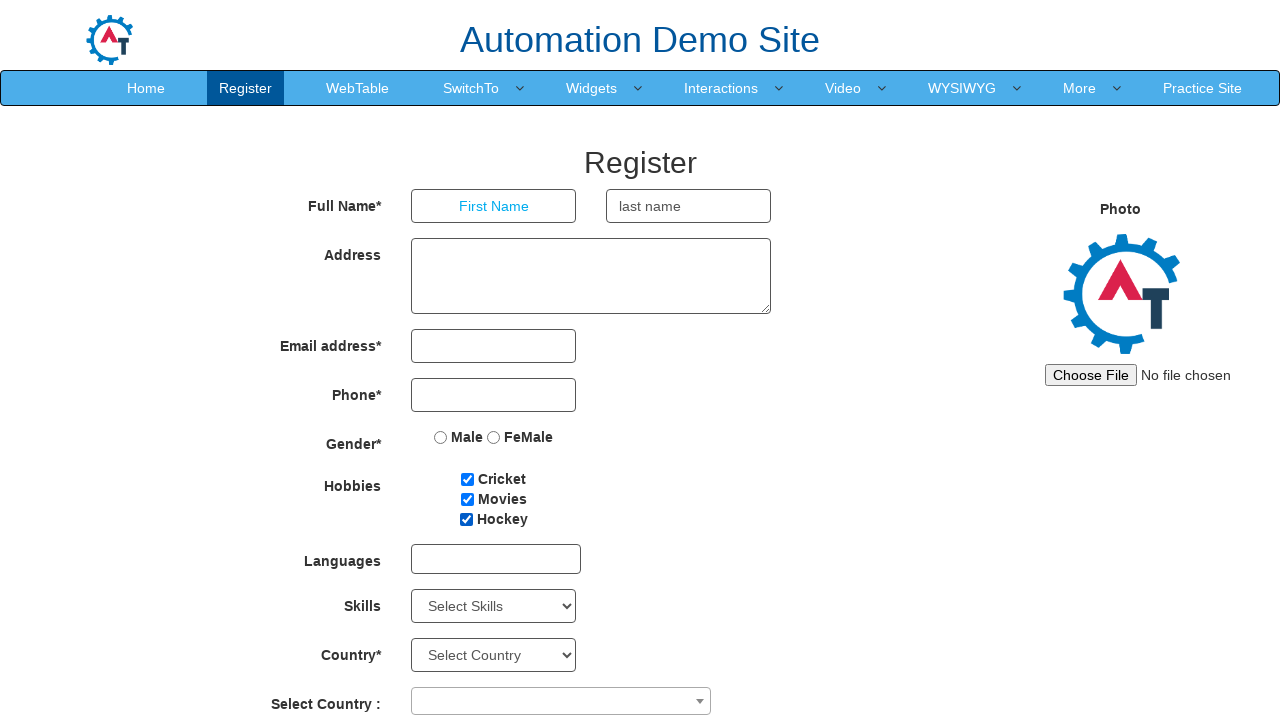

Verified checkbox is checked
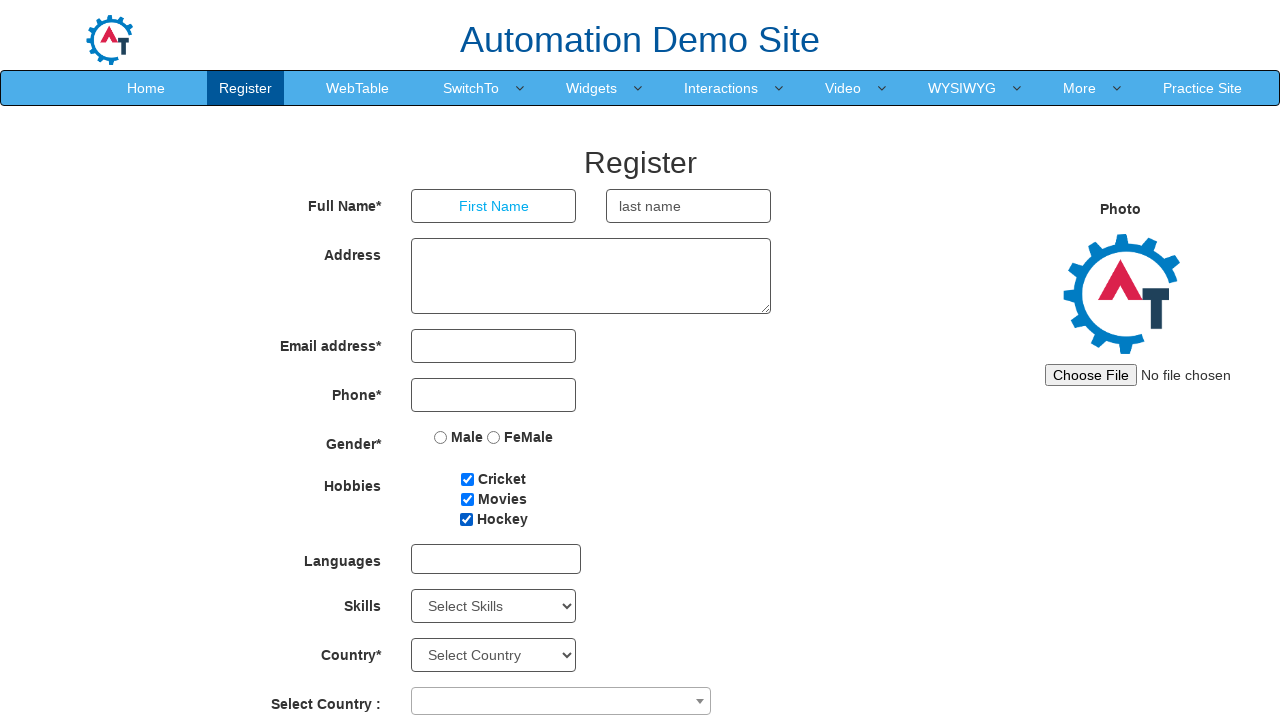

Verified checkbox is checked
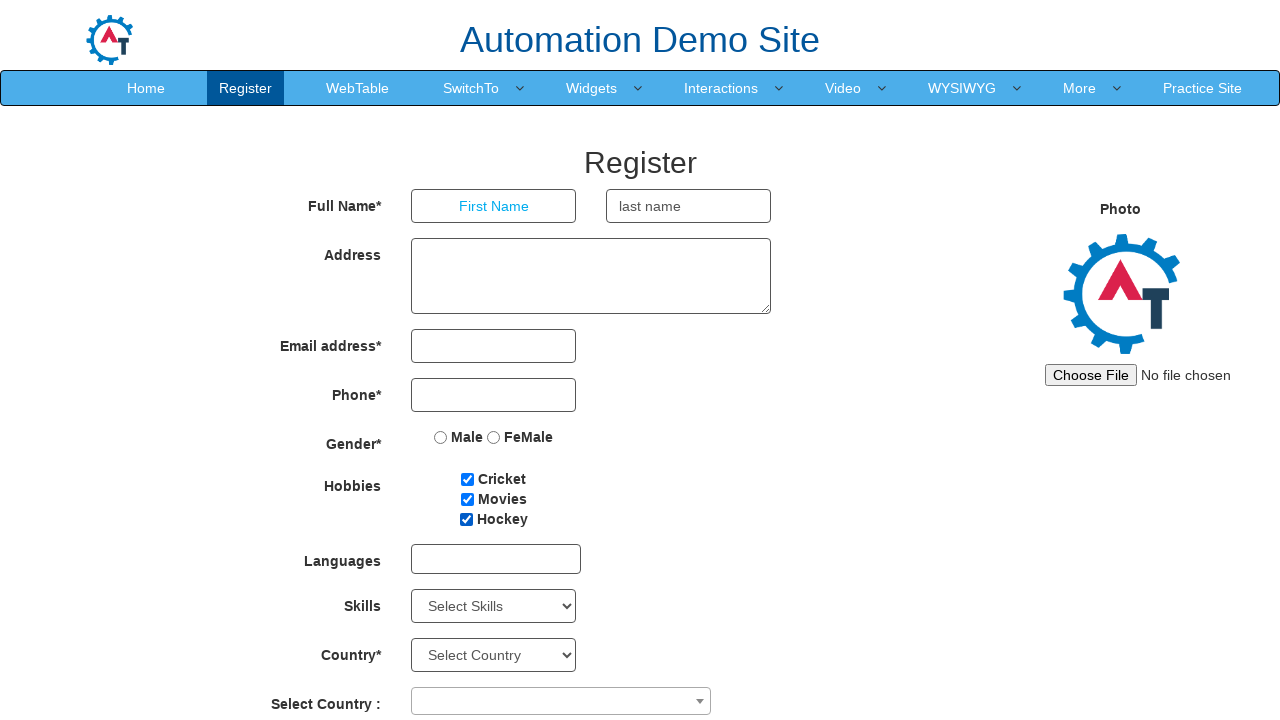

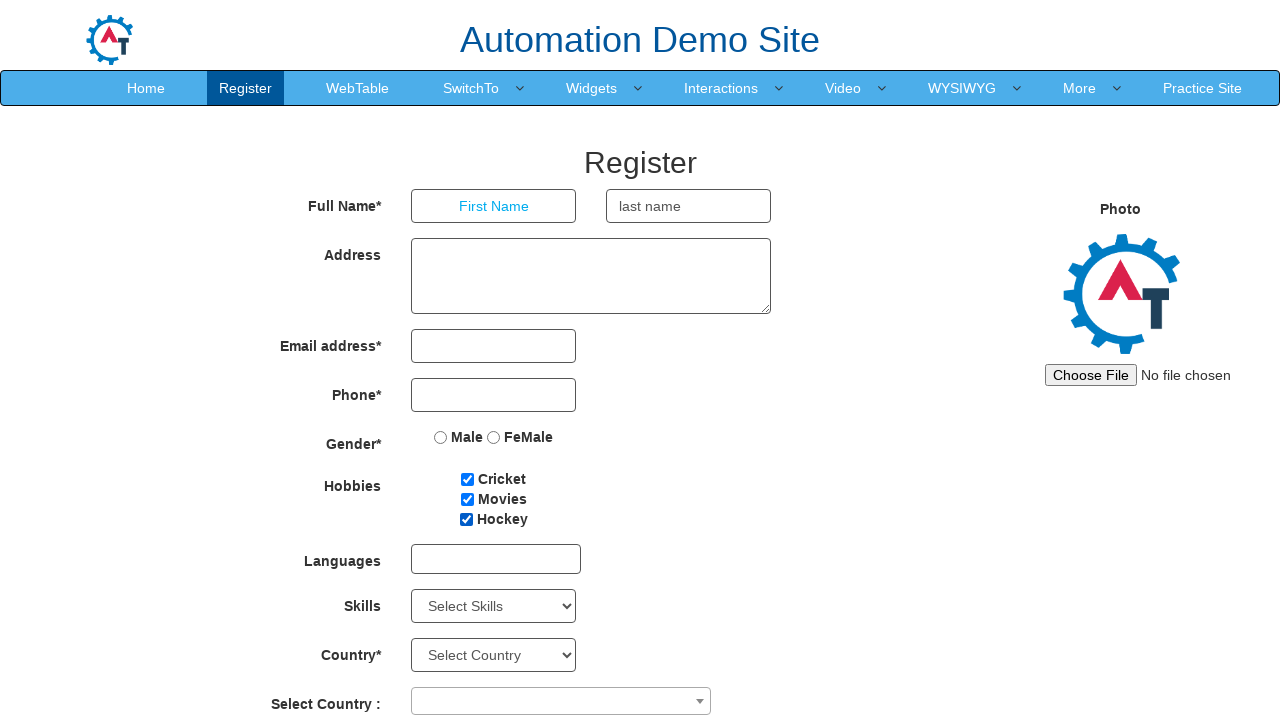